Tests converting hexadecimal FF to decimal 255 using the base converter.

Starting URL: https://www.001236.xyz/en/base

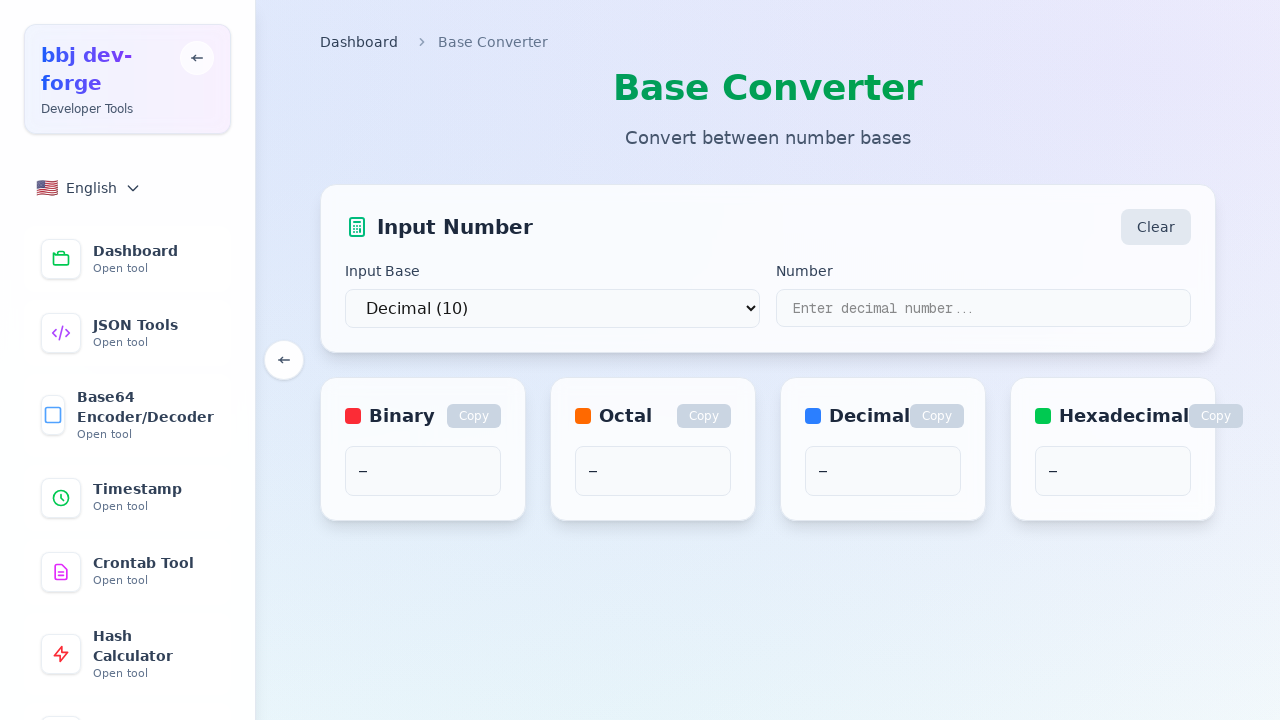

Waited for page to load with networkidle state
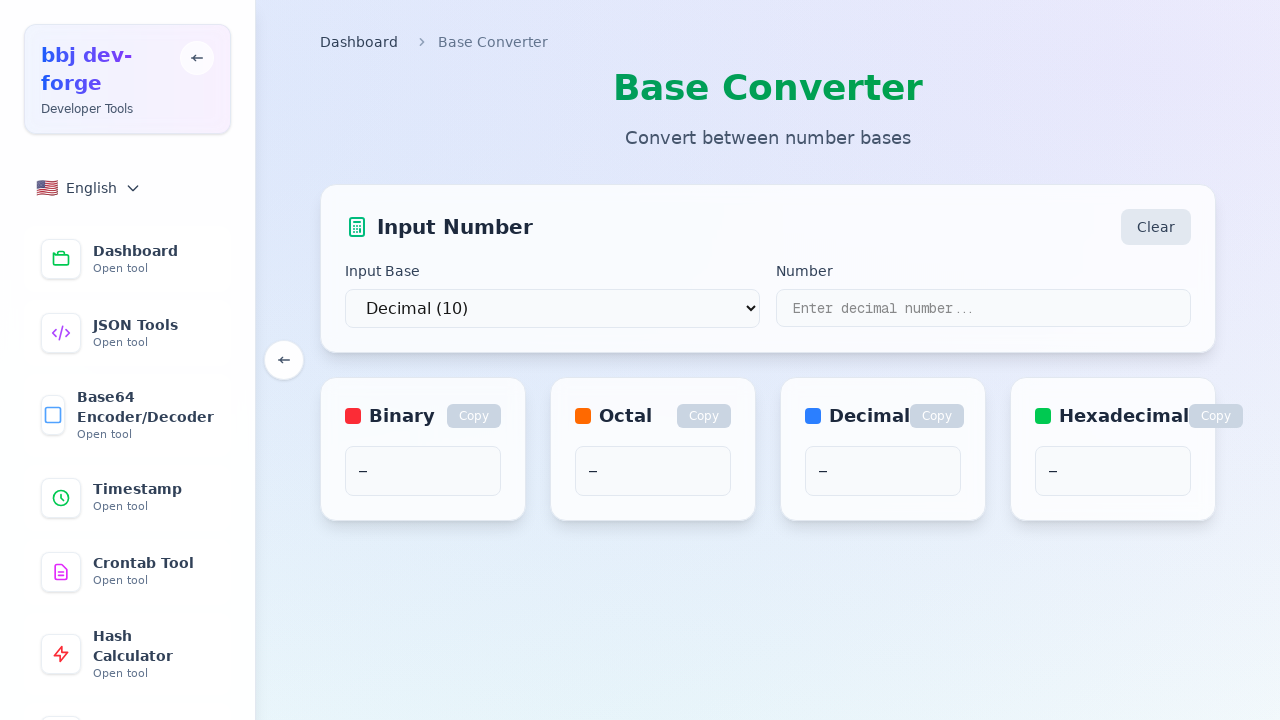

Located number input field
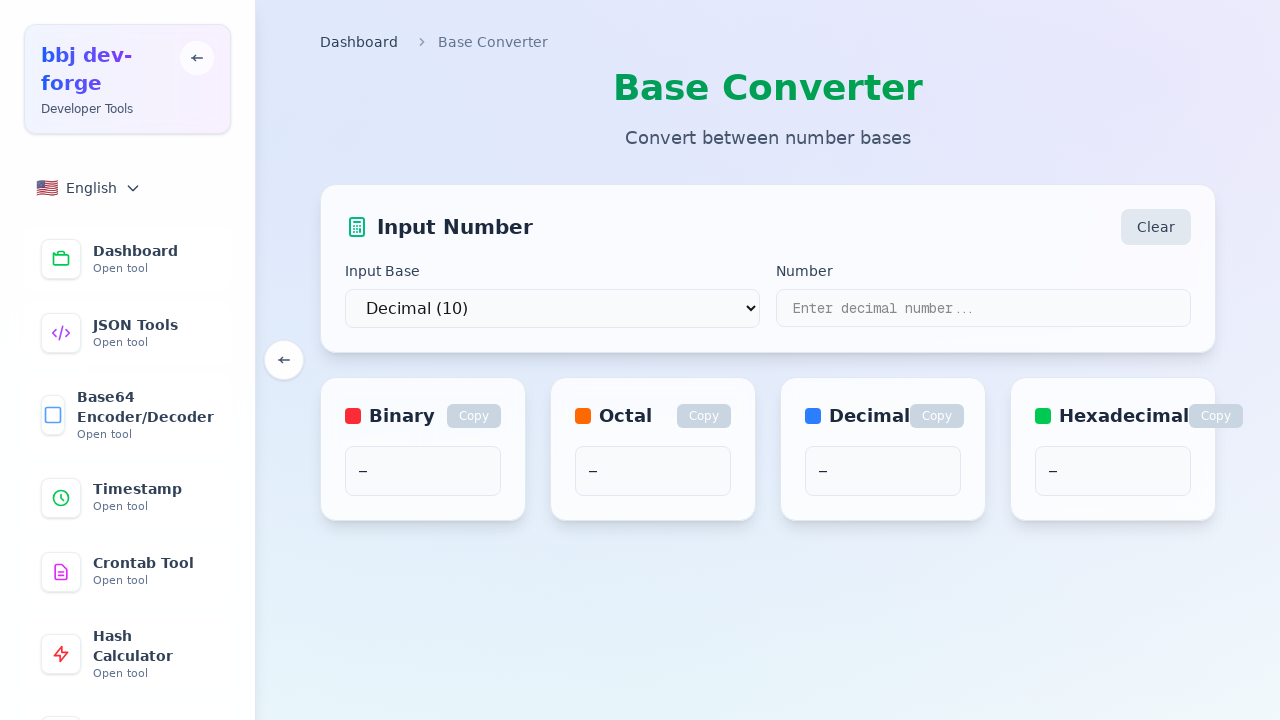

Located source base dropdown
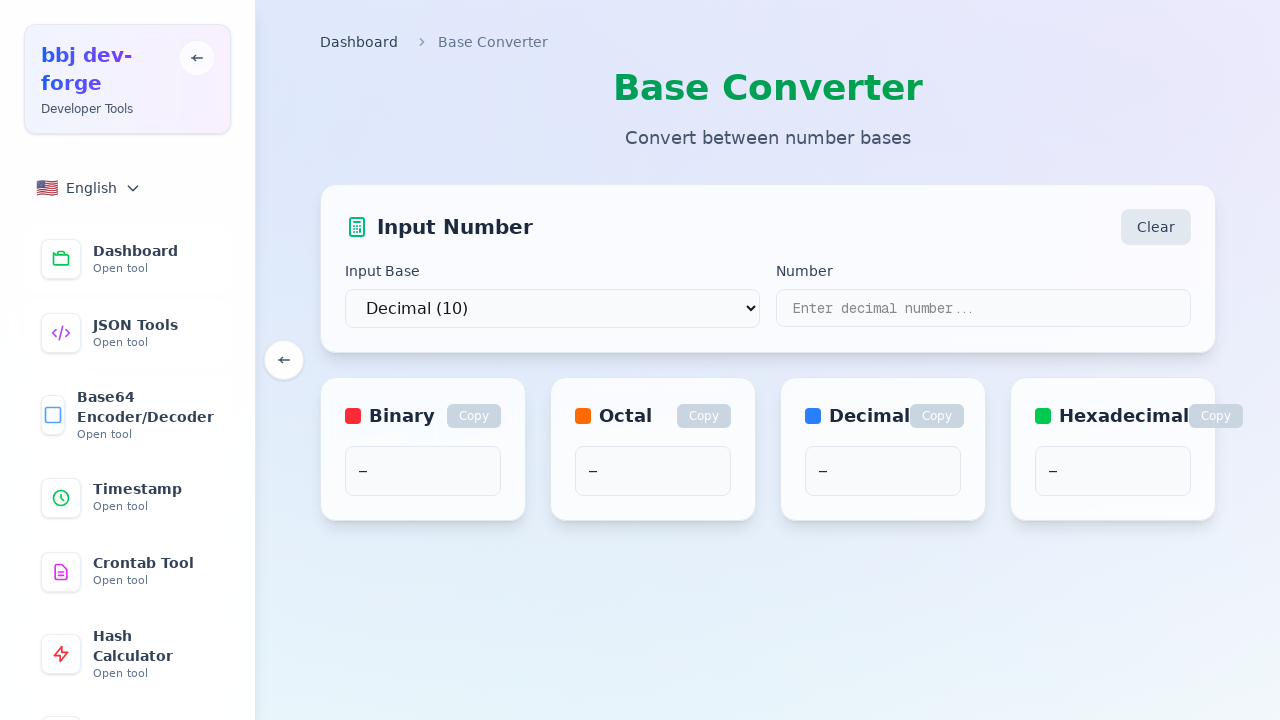

Located target base dropdown
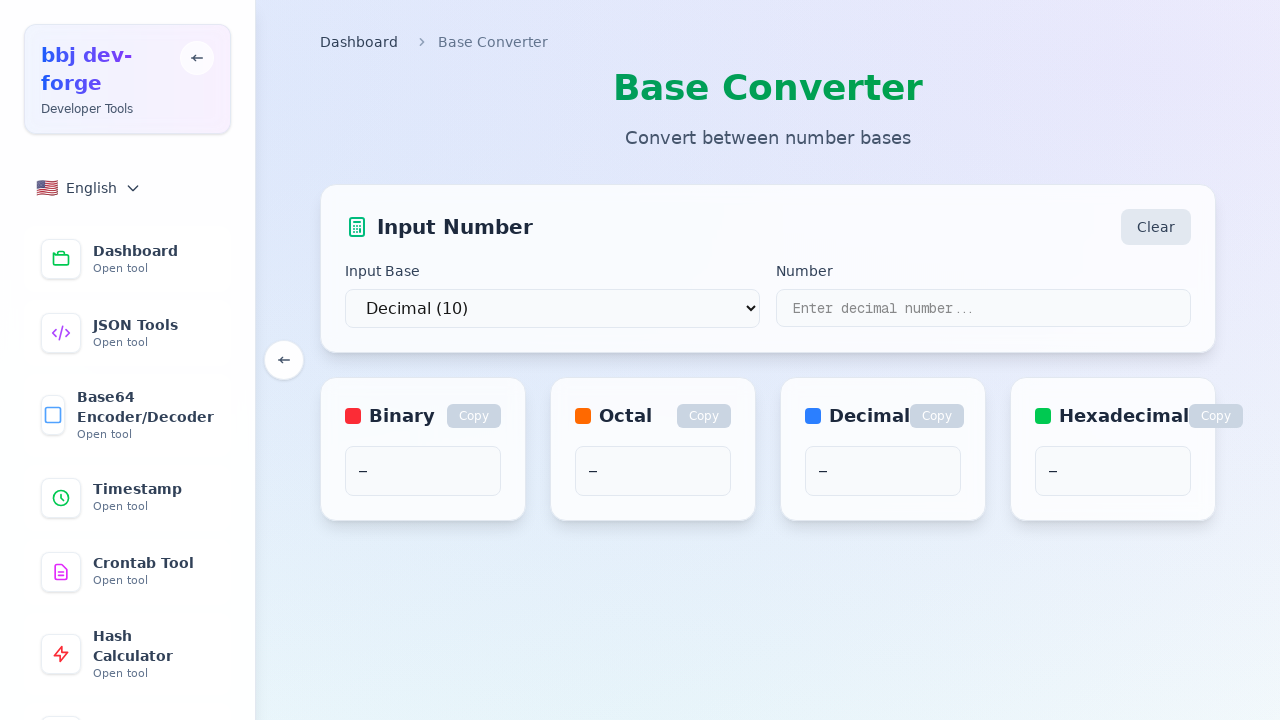

Entered hexadecimal value 'FF' in input field on input[type="text"], input[type="number"], textarea >> nth=0
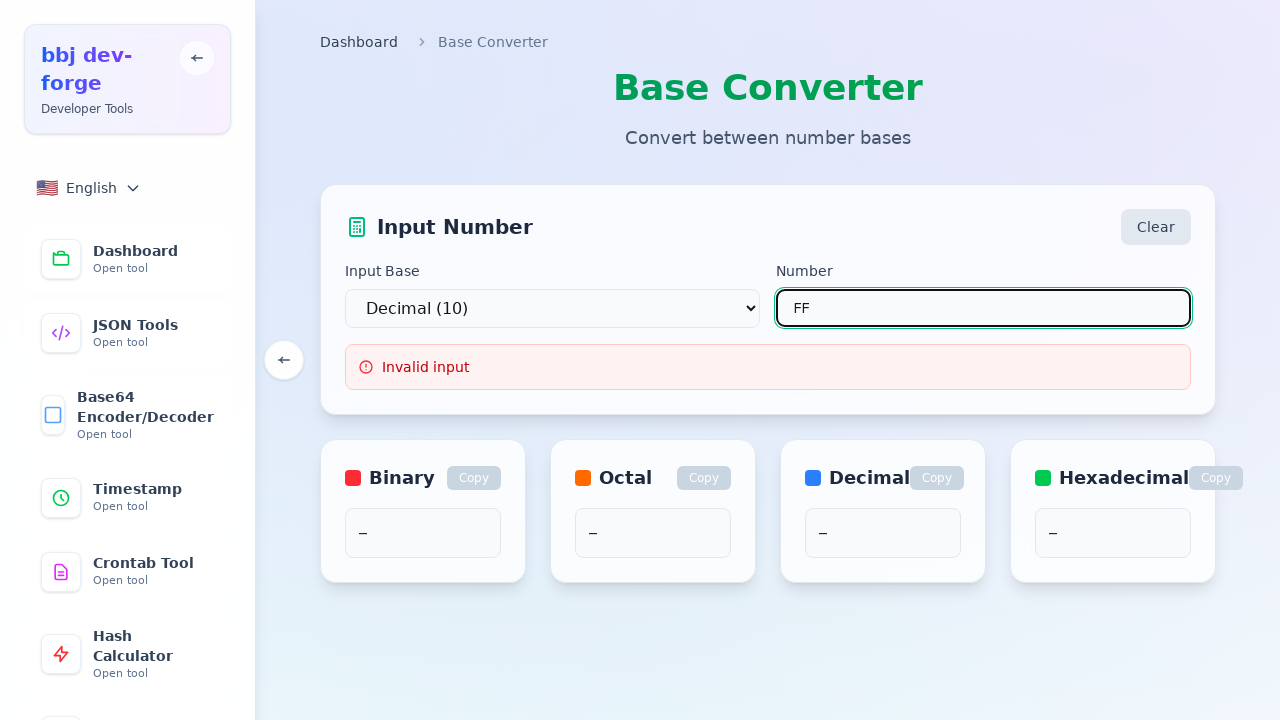

Located convert/transform button
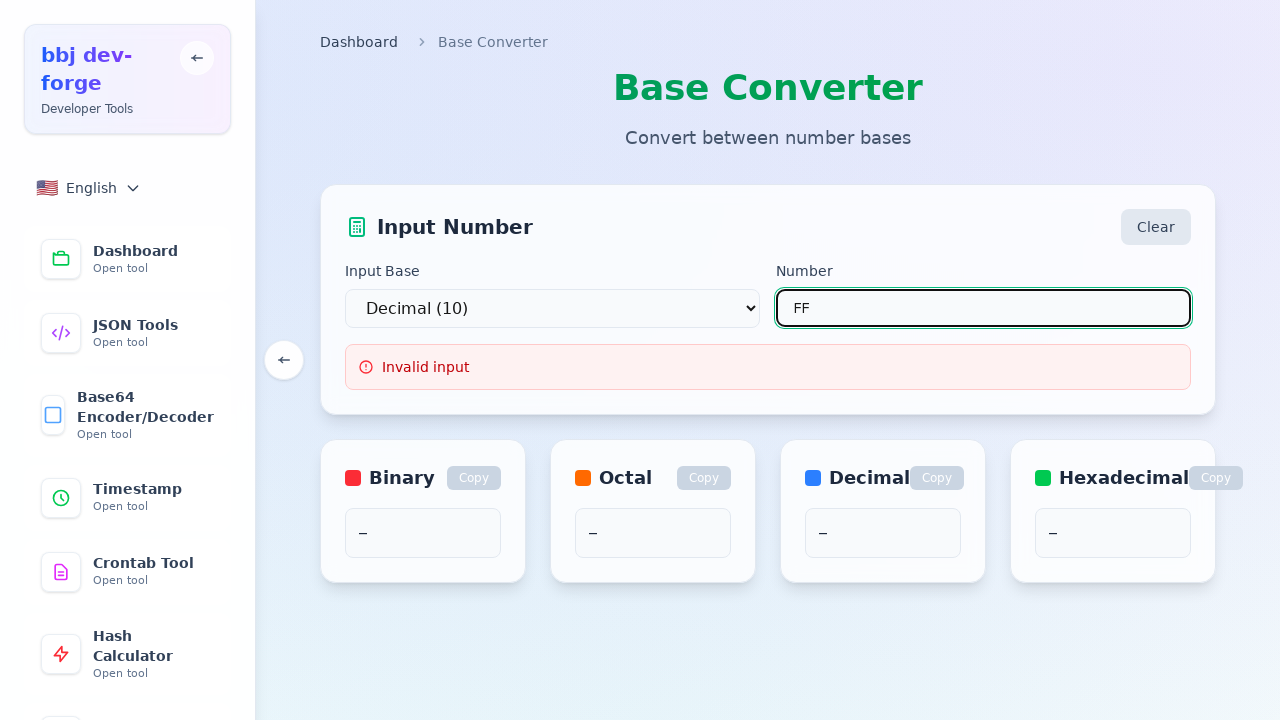

Located result output field
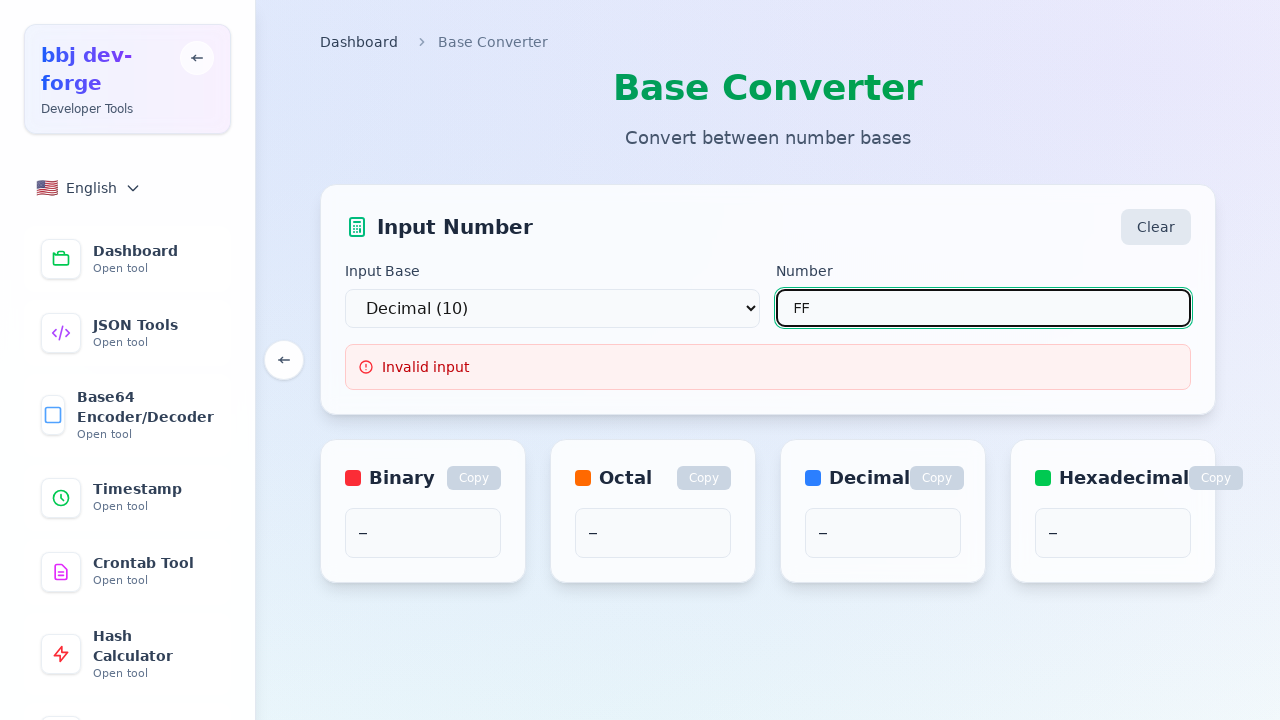

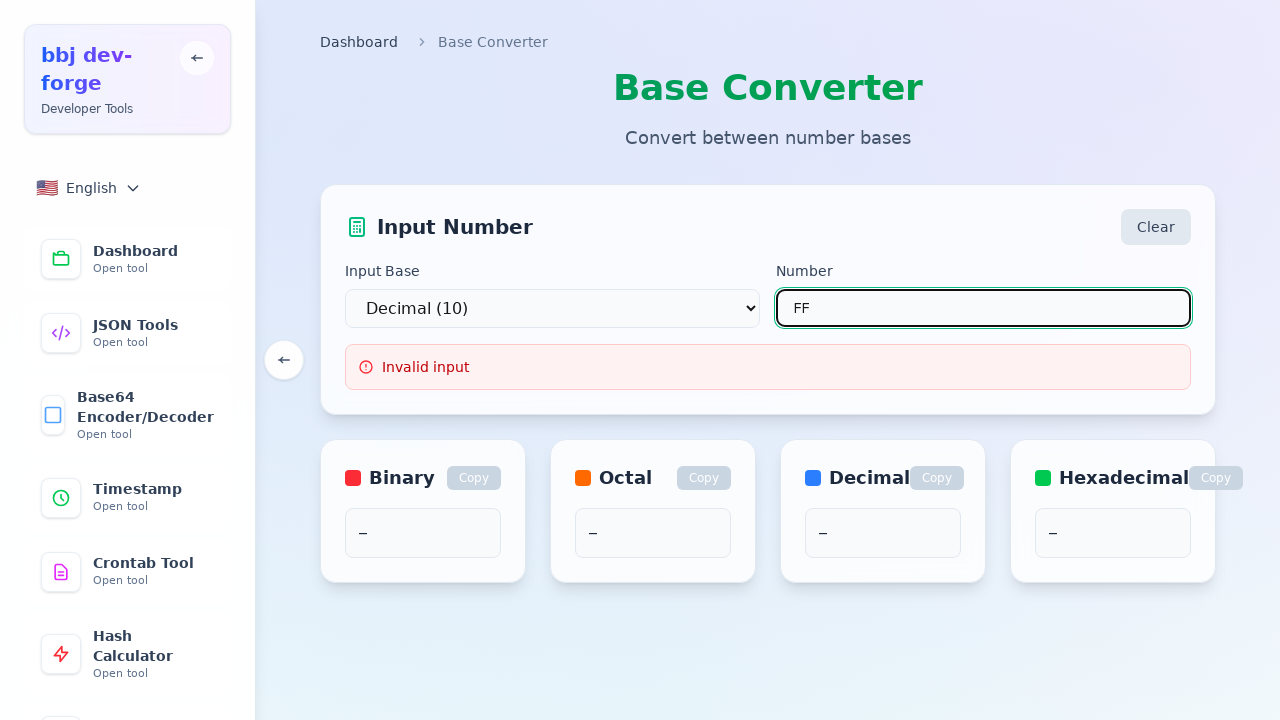